Tests accepting a JavaScript alert by clicking the alert button and accepting the dialog

Starting URL: https://the-internet.herokuapp.com/javascript_alerts

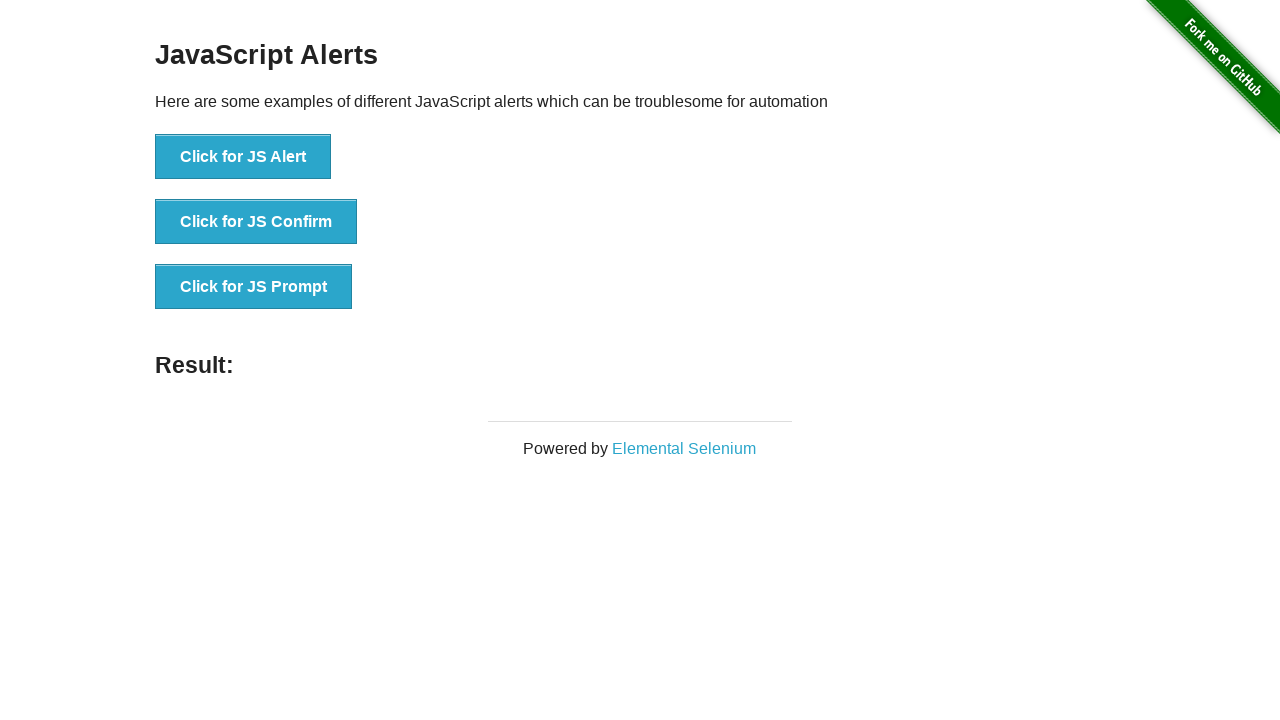

Clicked the first alert button at (243, 157) on (//ul//li//button)[1]
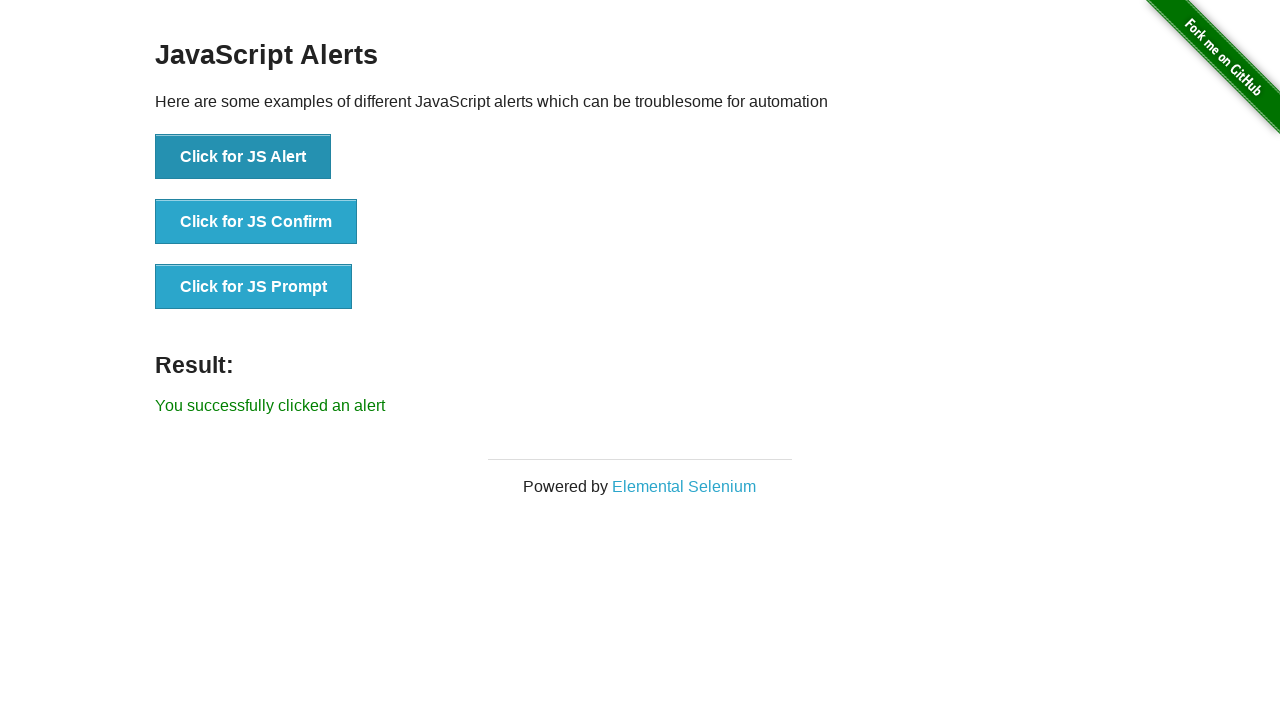

Set up dialog handler to accept the JavaScript alert
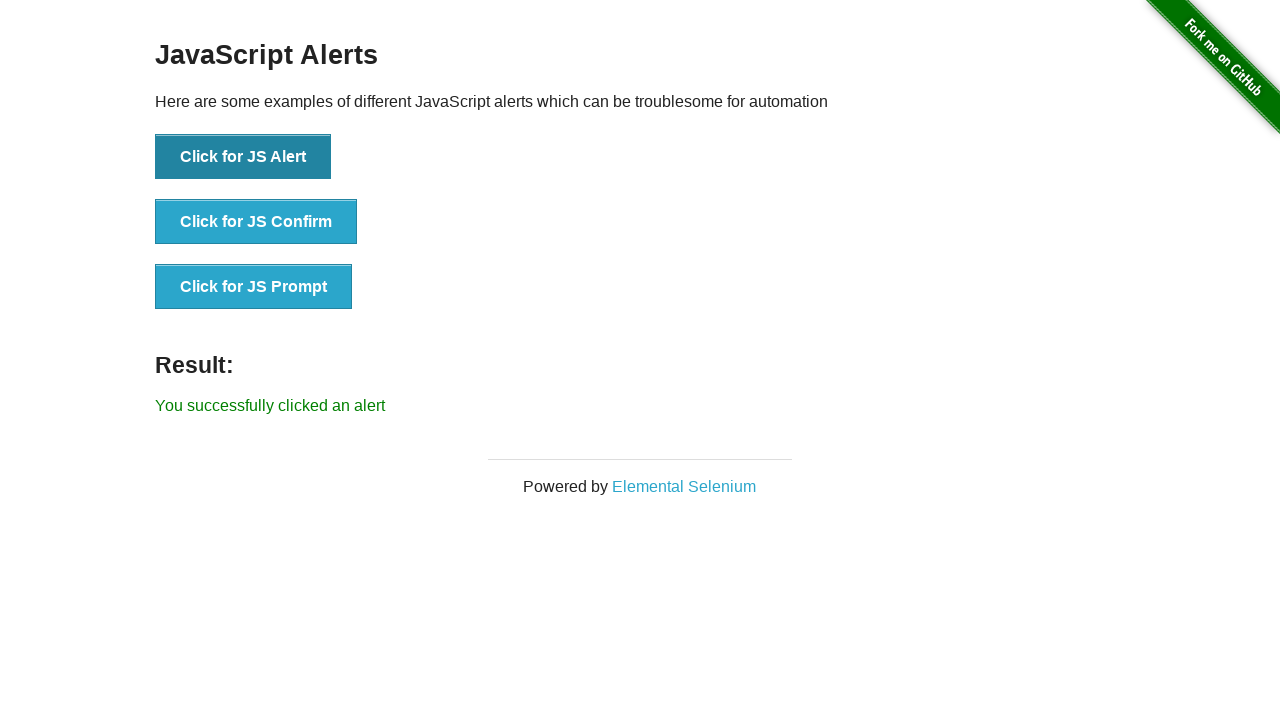

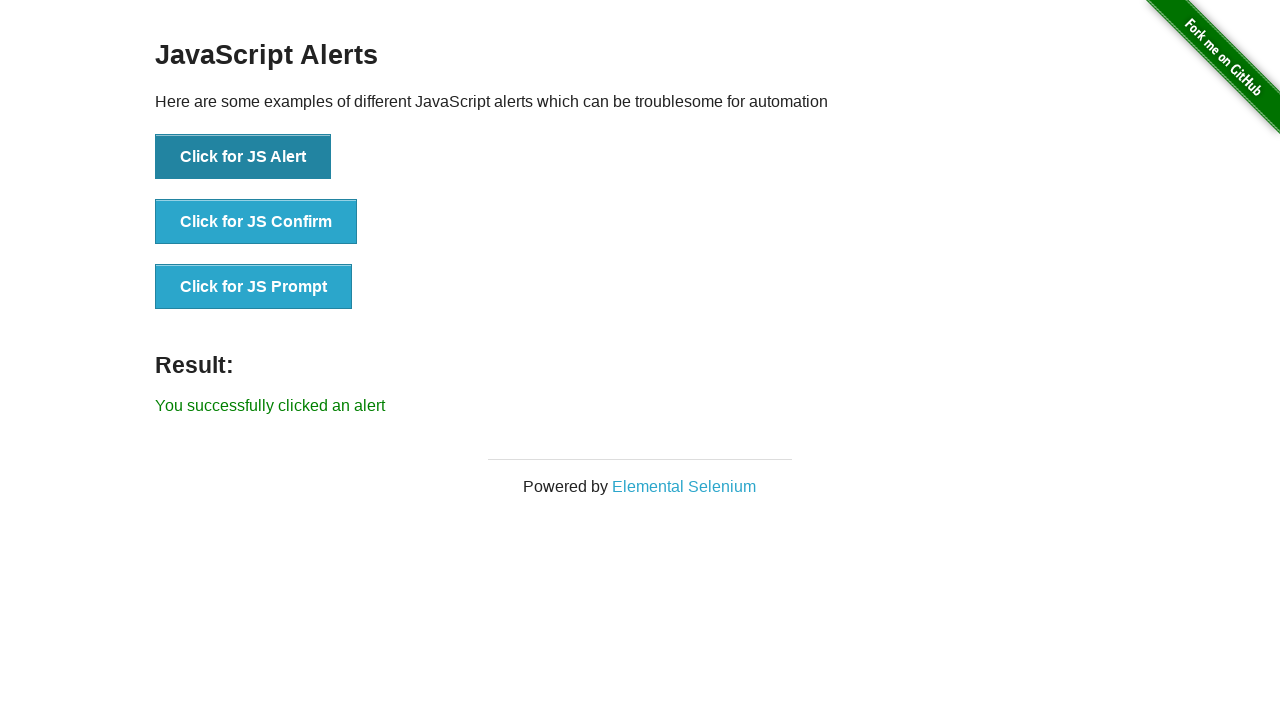